Navigates to GoDaddy website and retrieves the page title and URL

Starting URL: http://www.Godaddy.com

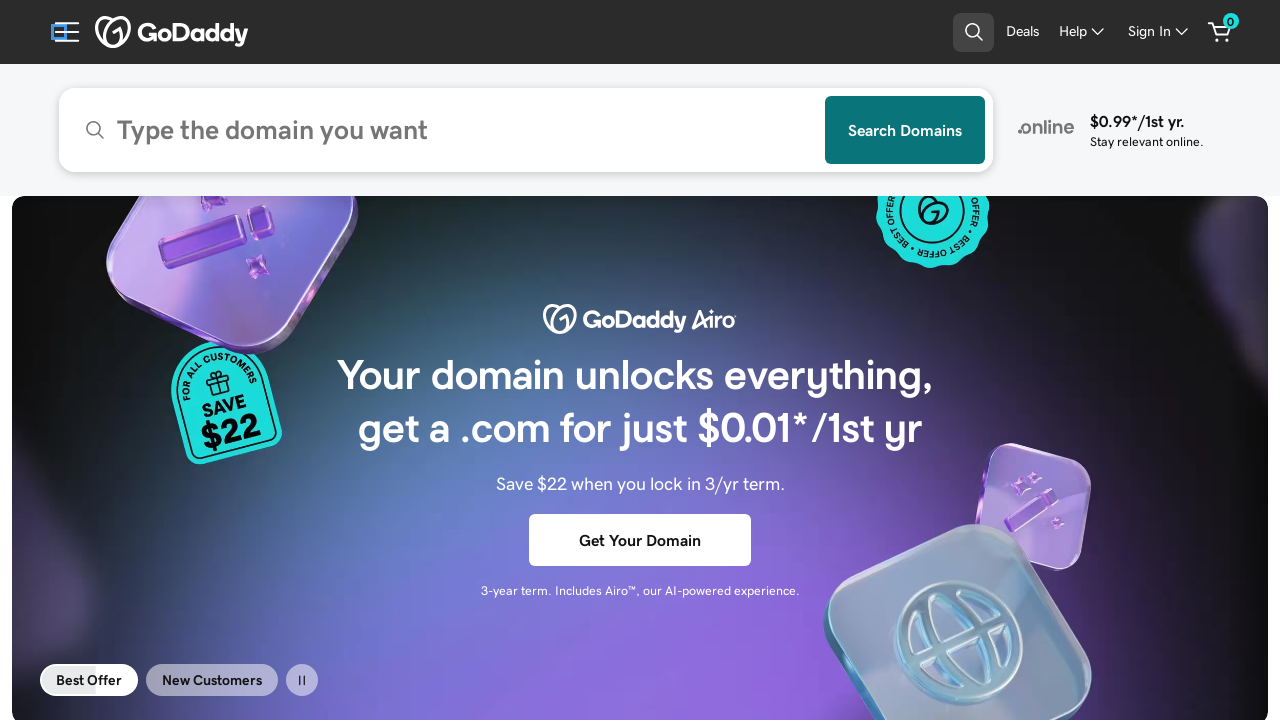

Navigated to GoDaddy website (http://www.Godaddy.com)
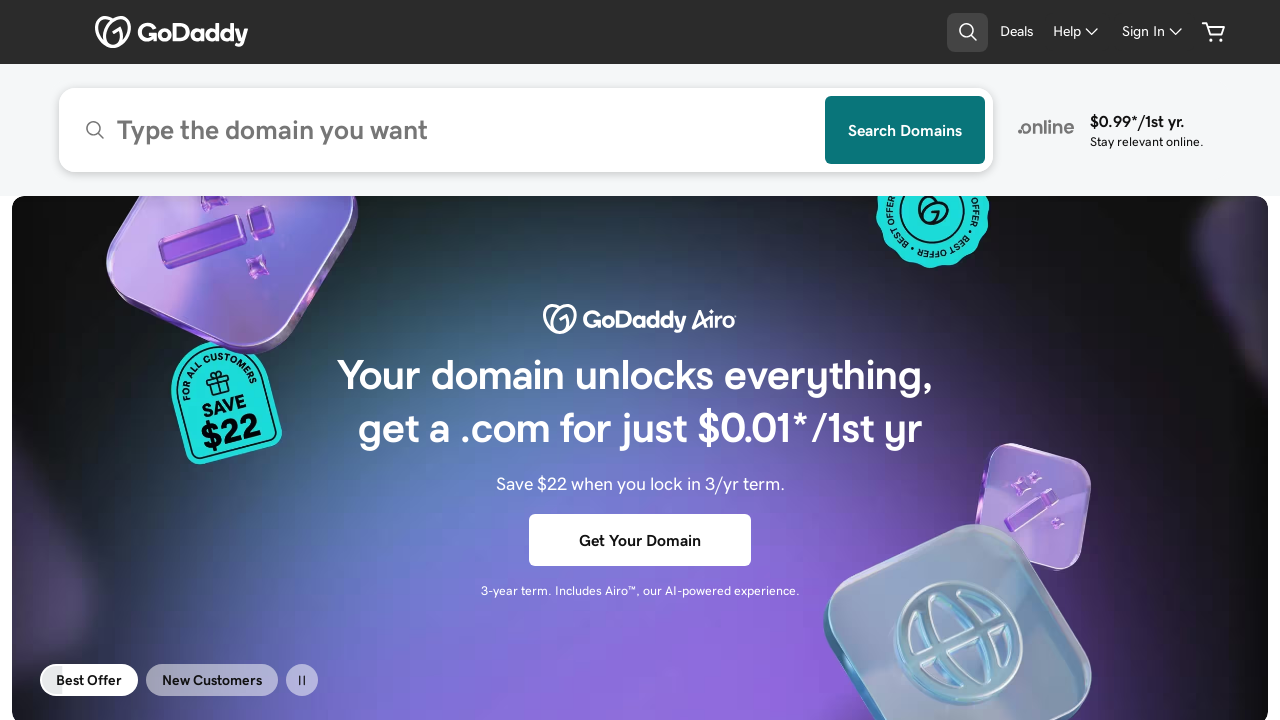

Retrieved page title: Domain Names, Websites, Hosting & Online Marketing Tools - GoDaddy
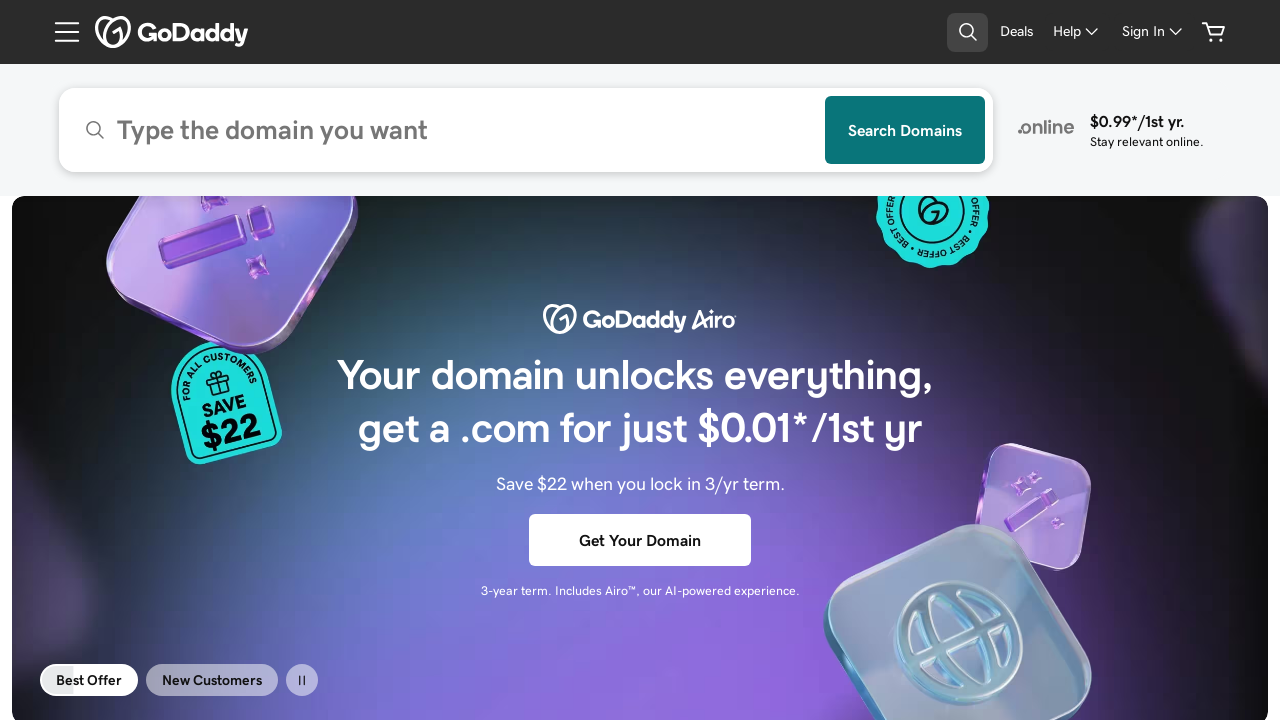

Retrieved current URL: https://www.godaddy.com/
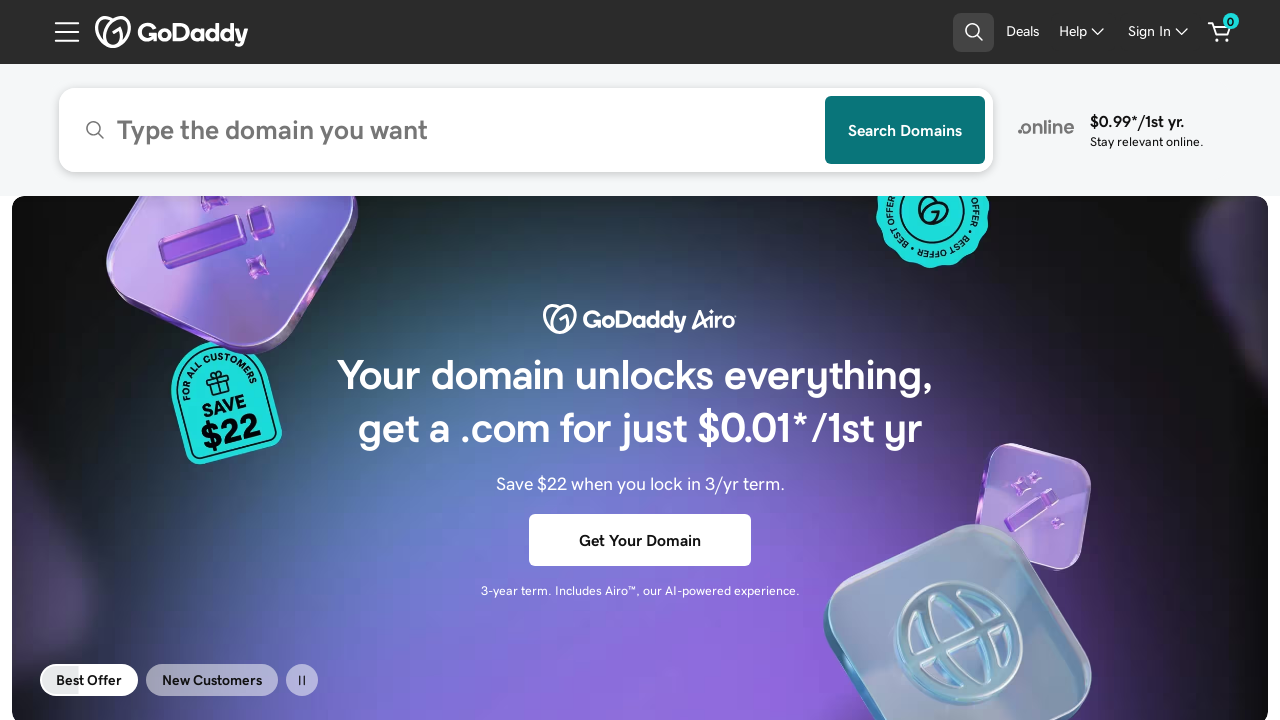

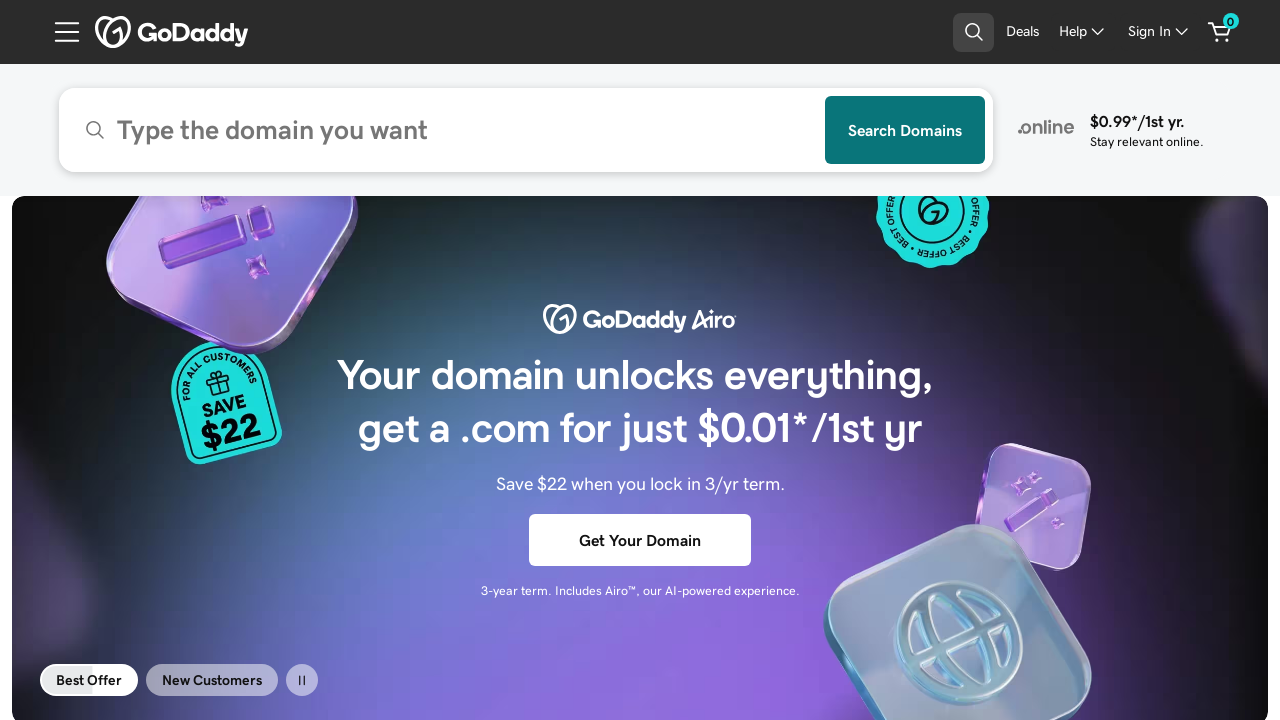